Tests clicking a JS Prompt button and dismissing it with Cancel, then verifying the result shows "null"

Starting URL: https://the-internet.herokuapp.com/javascript_alerts

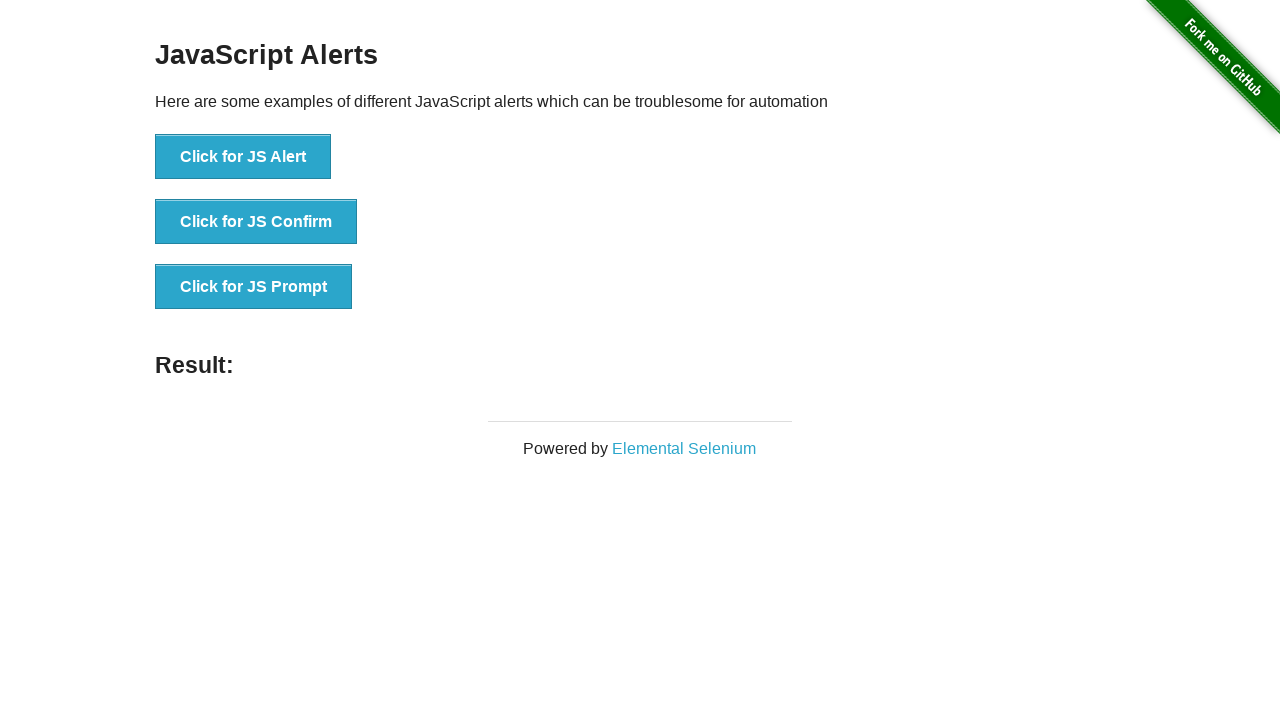

Set up dialog handler to dismiss prompt with Cancel
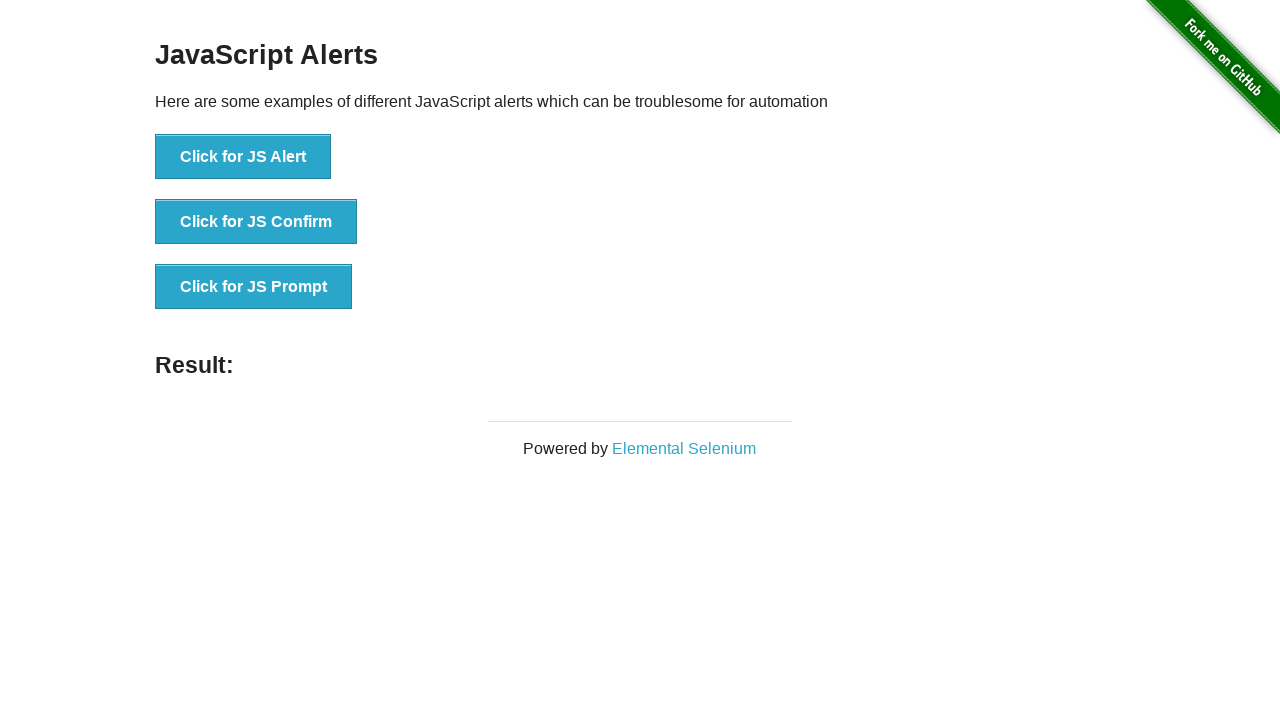

Clicked JS Prompt button at (254, 287) on button[onclick='jsPrompt()']
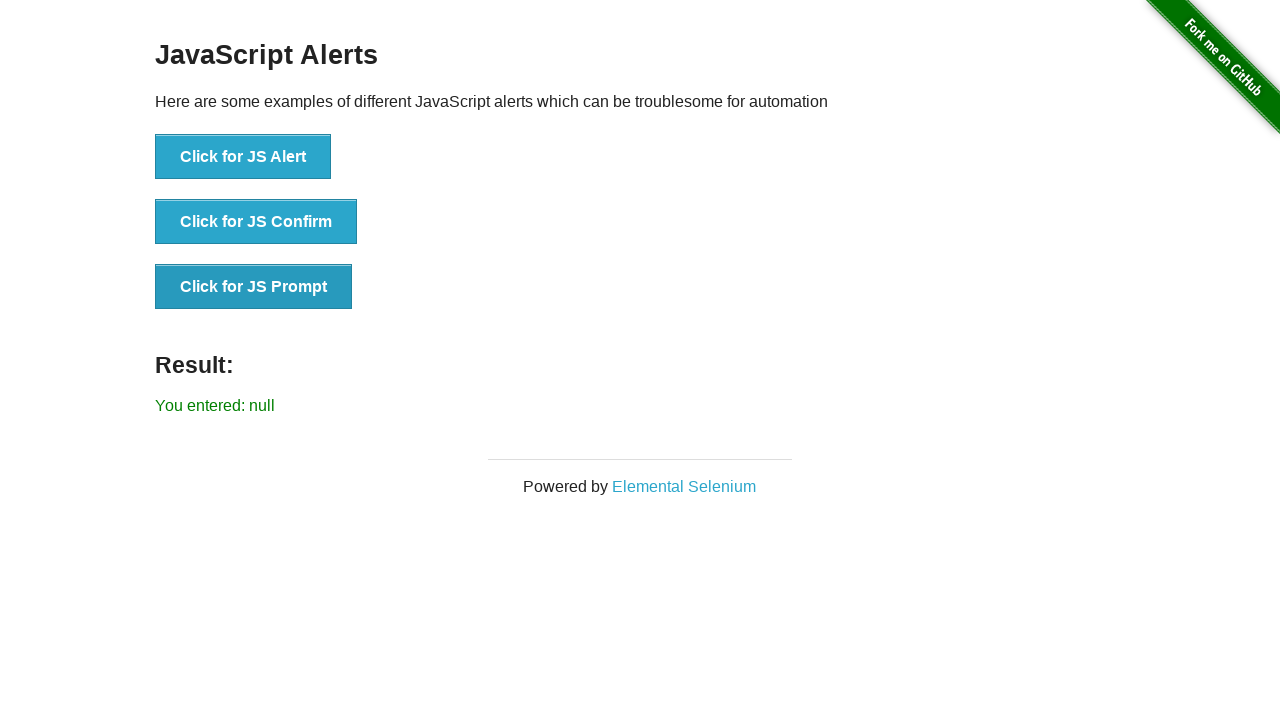

Result message element loaded after dismissing prompt
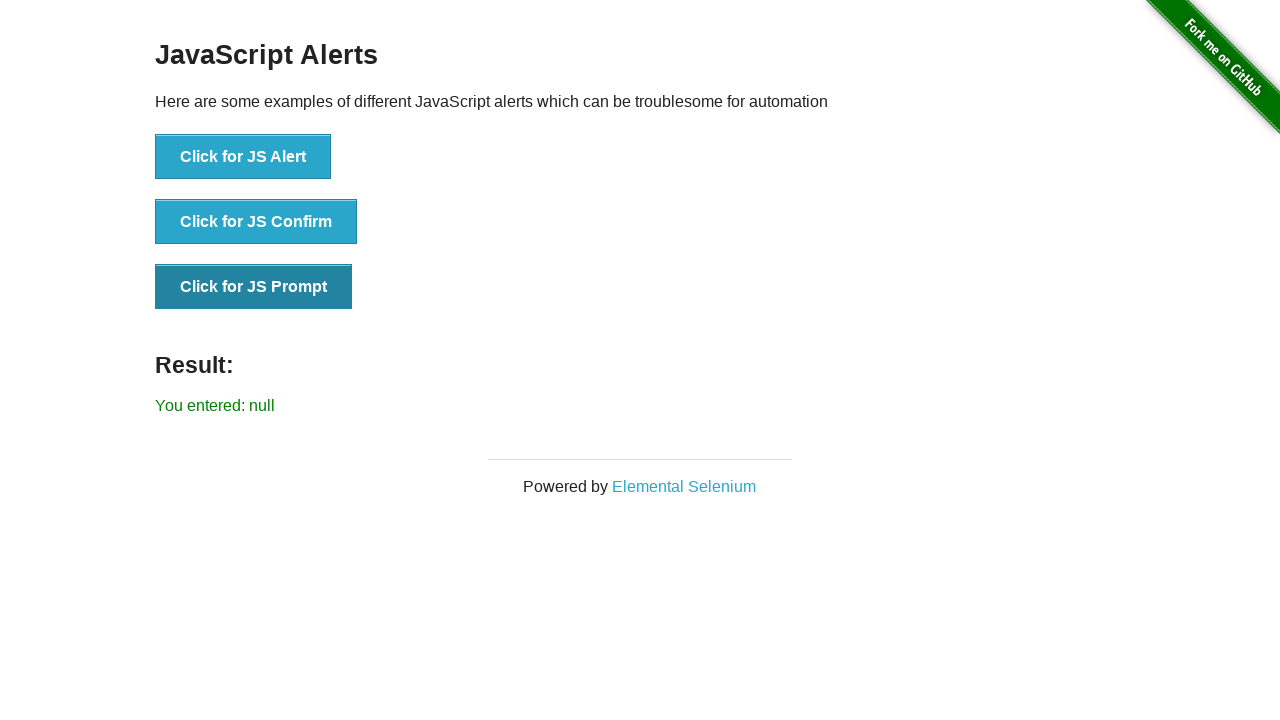

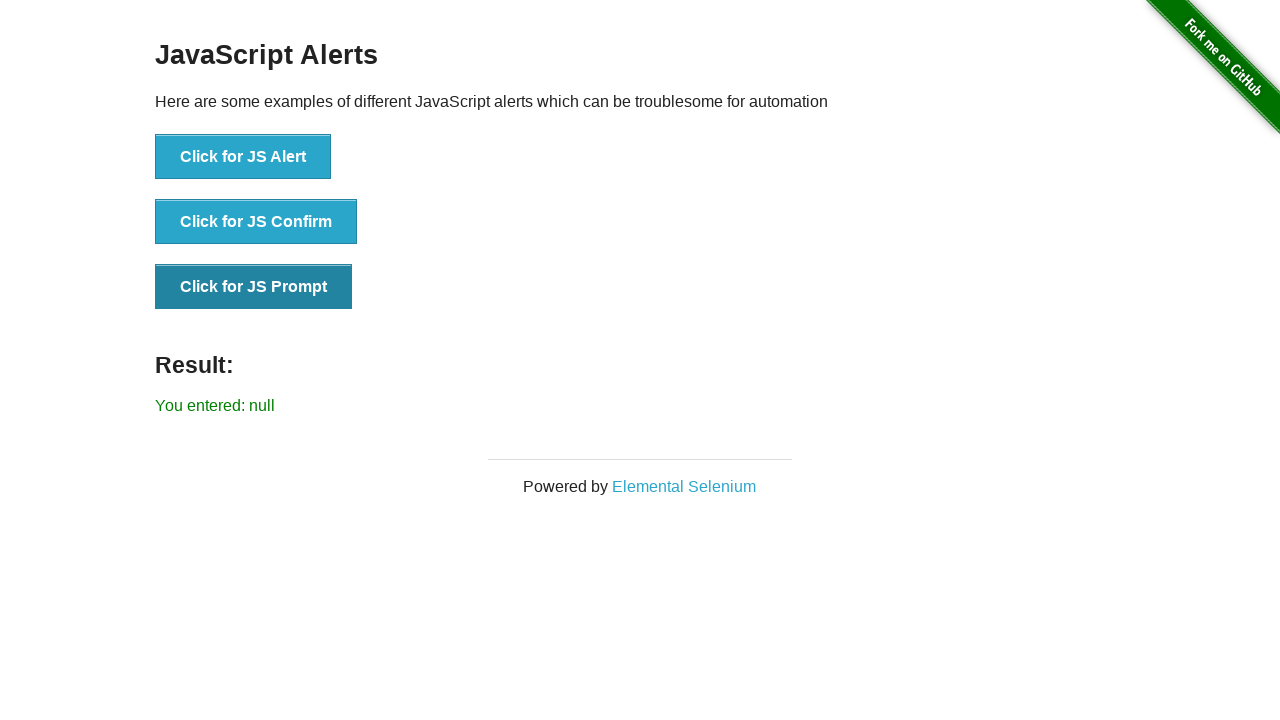